Tests JavaScript Prompt dialog handling by clicking a button that triggers a prompt, entering text, and accepting it

Starting URL: https://the-internet.herokuapp.com/javascript_alerts

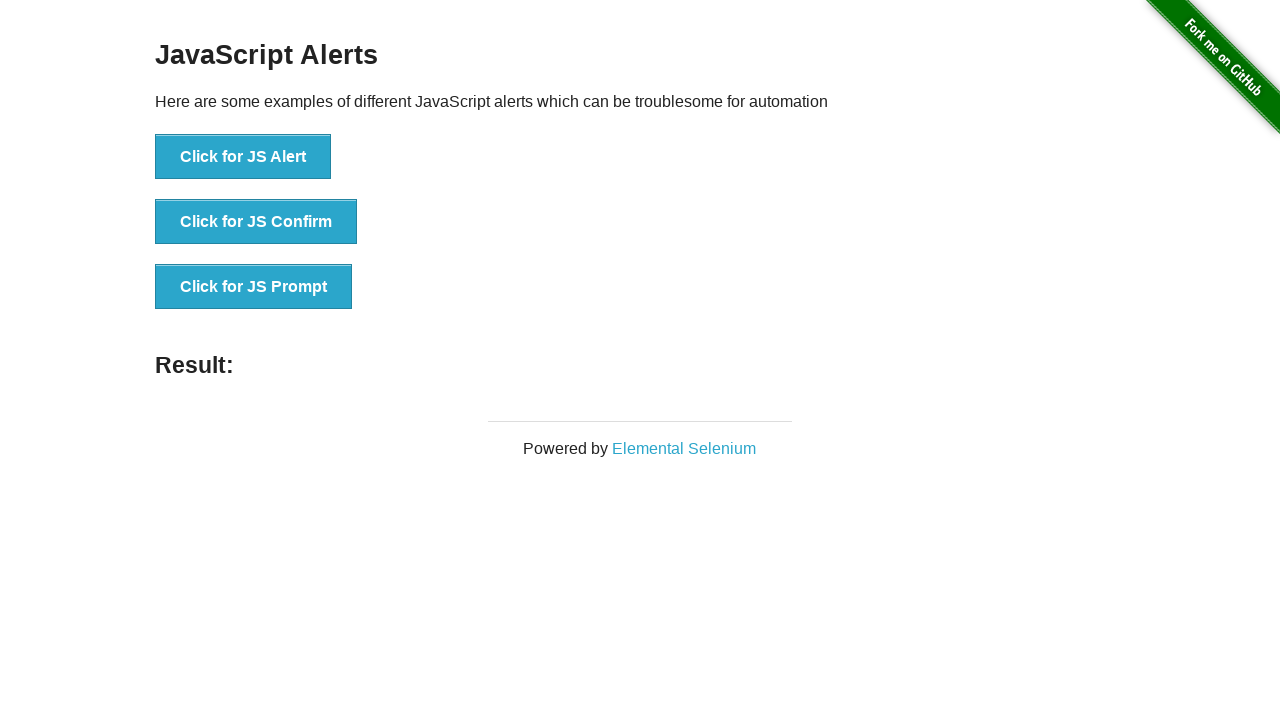

Set up dialog handler to accept prompt with text 'Hello Playwright Test'
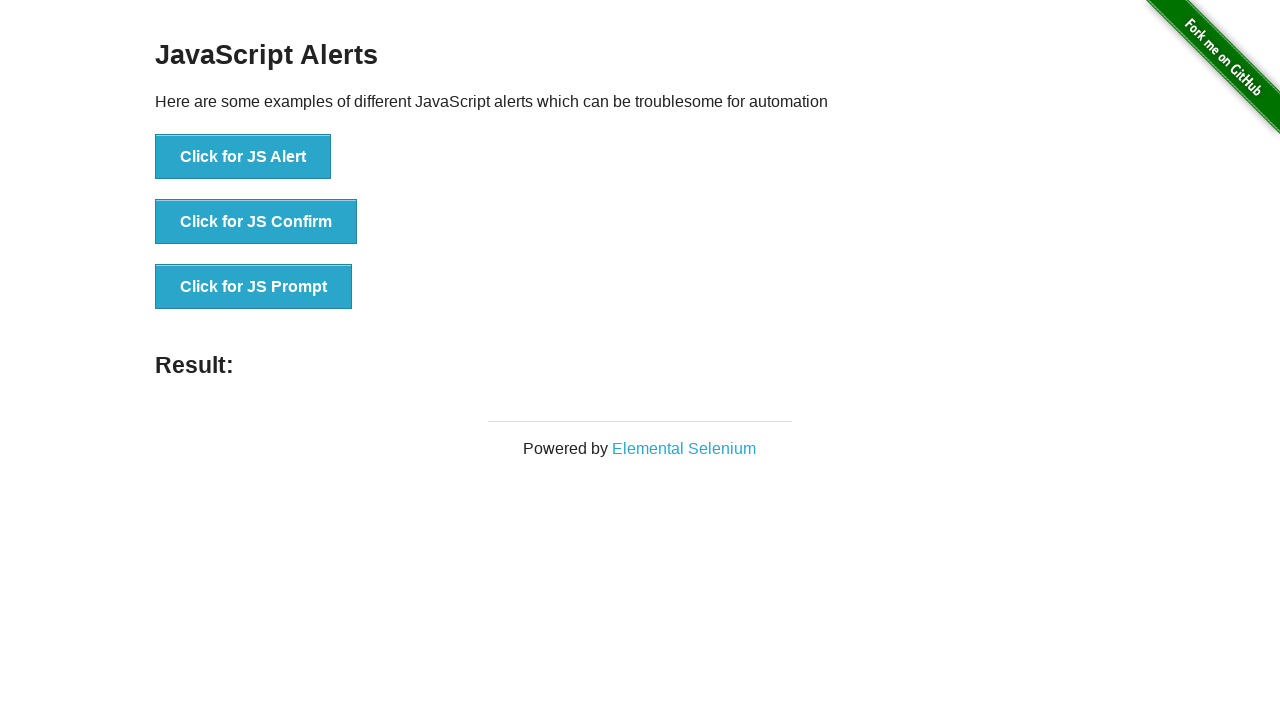

Clicked button to trigger JavaScript prompt dialog at (254, 287) on xpath=//button[@onclick='jsPrompt()']
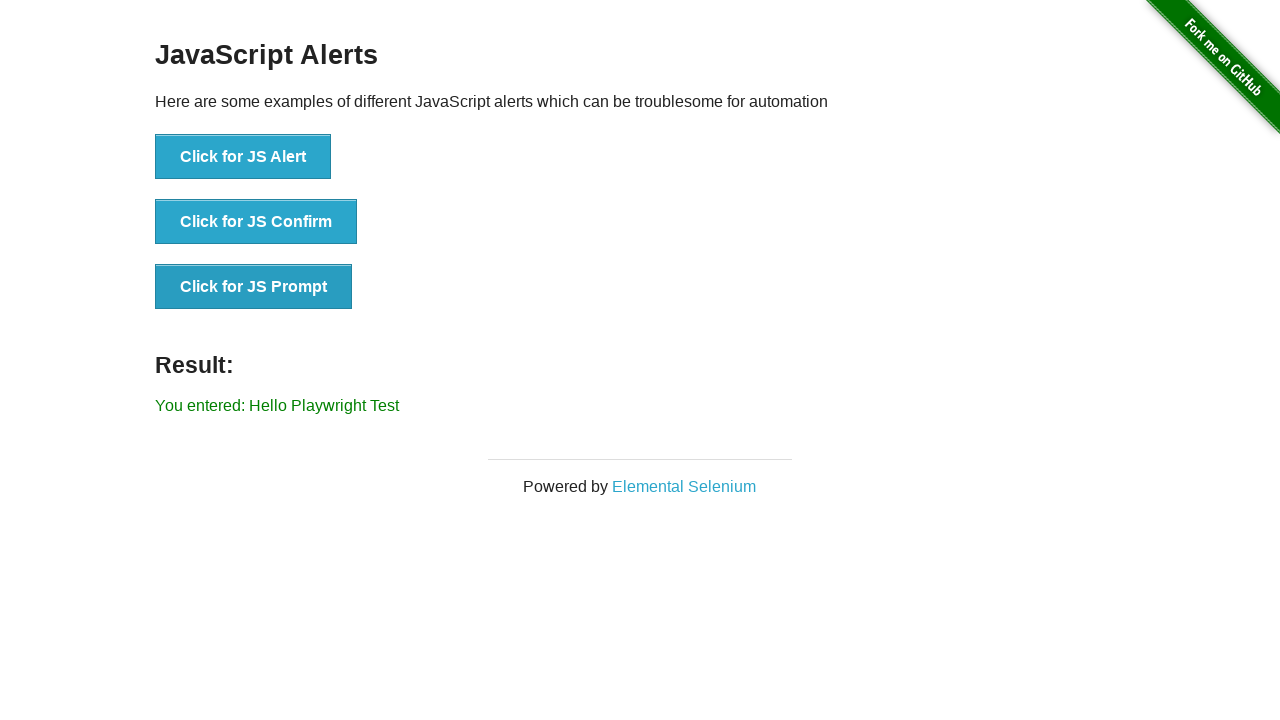

Result element loaded after prompt was accepted
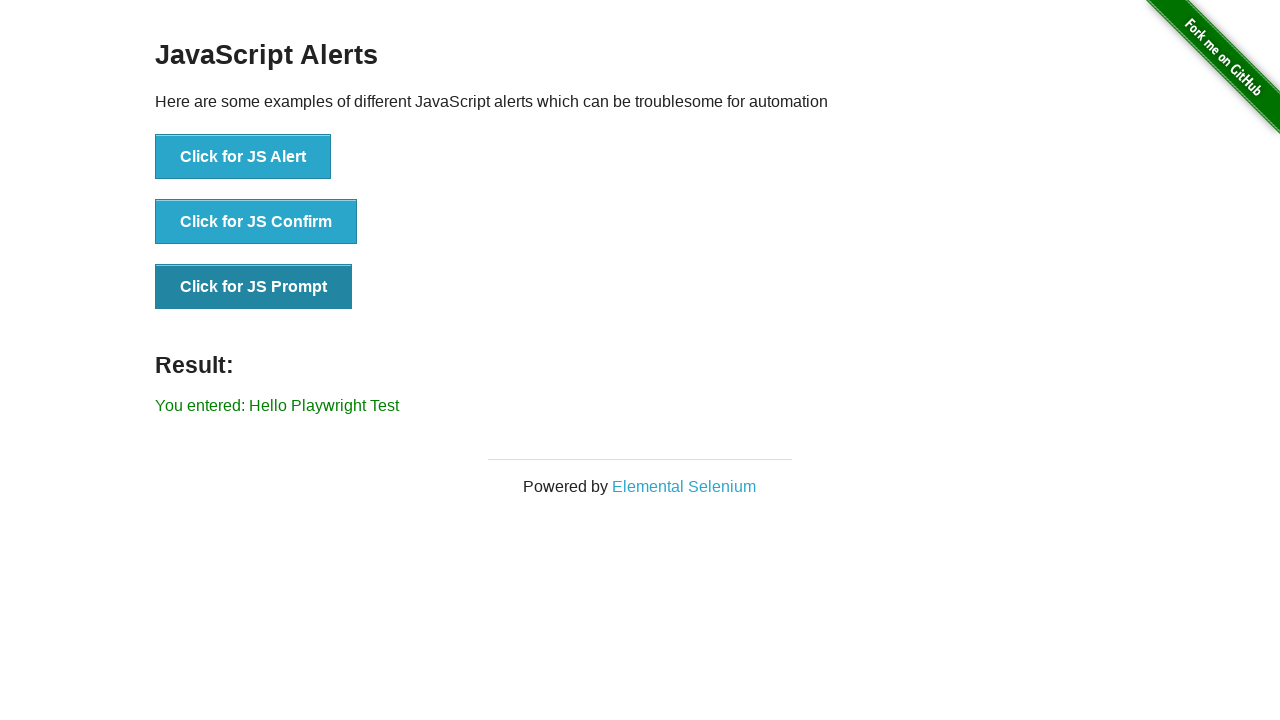

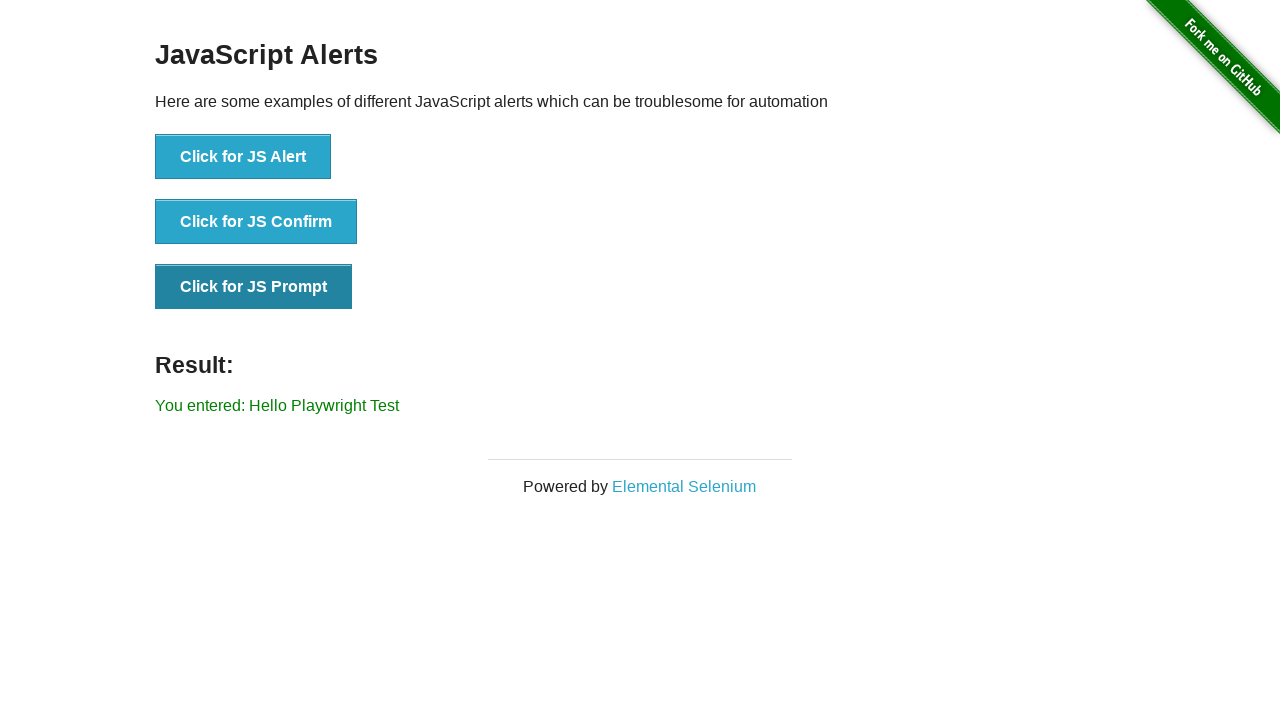